Refreshes the OrangeHRM API documentation page, waits for spinner to disappear, and verifies the heading

Starting URL: https://api.orangehrm.com/

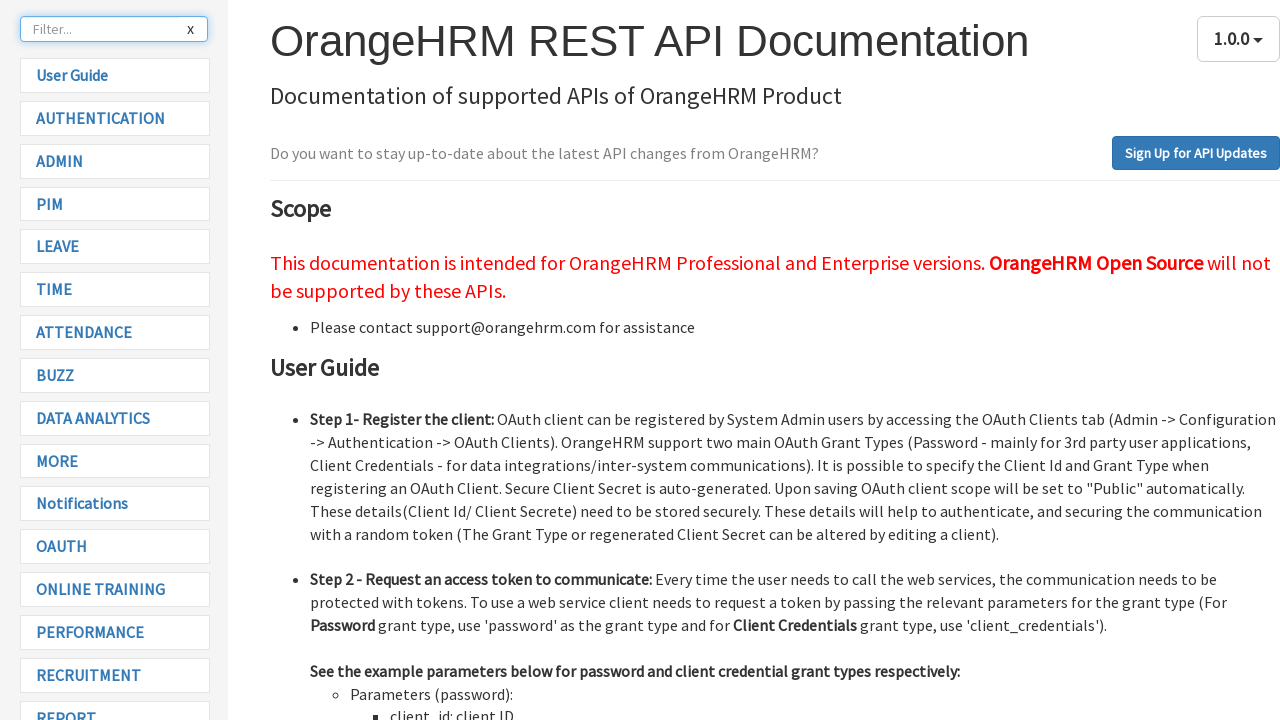

Refreshed the OrangeHRM API documentation page
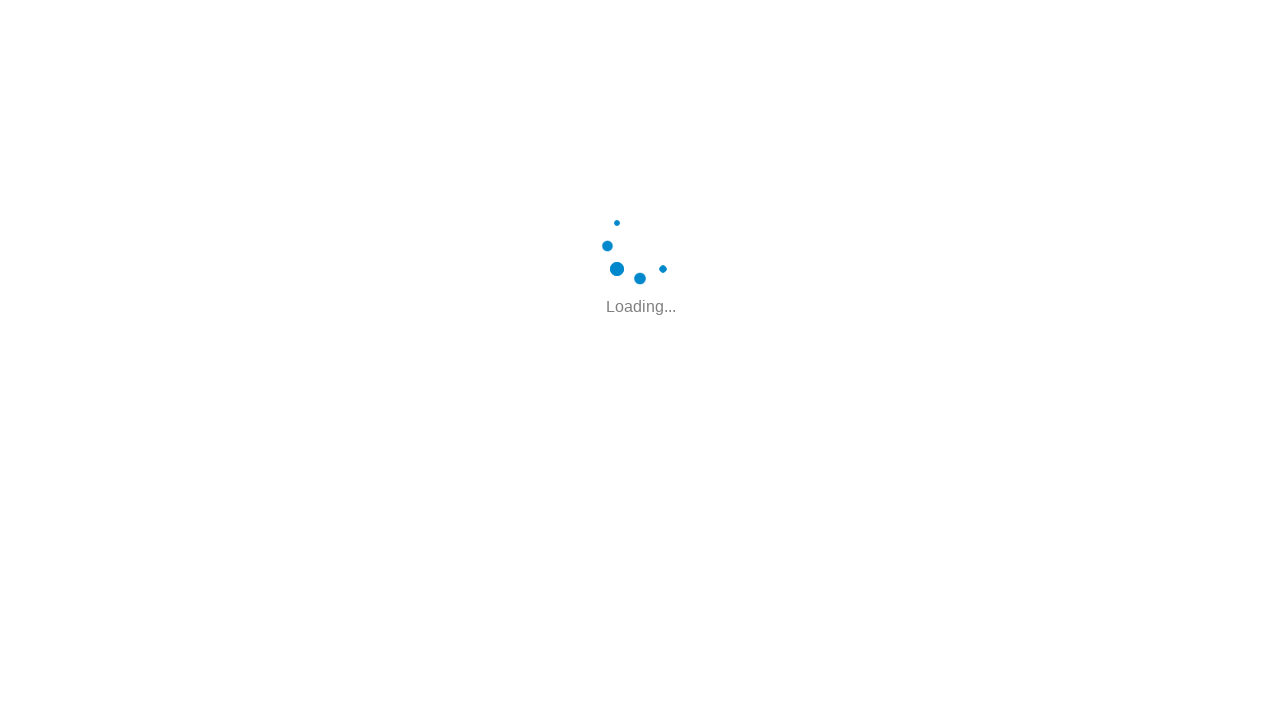

Waited for spinner to disappear
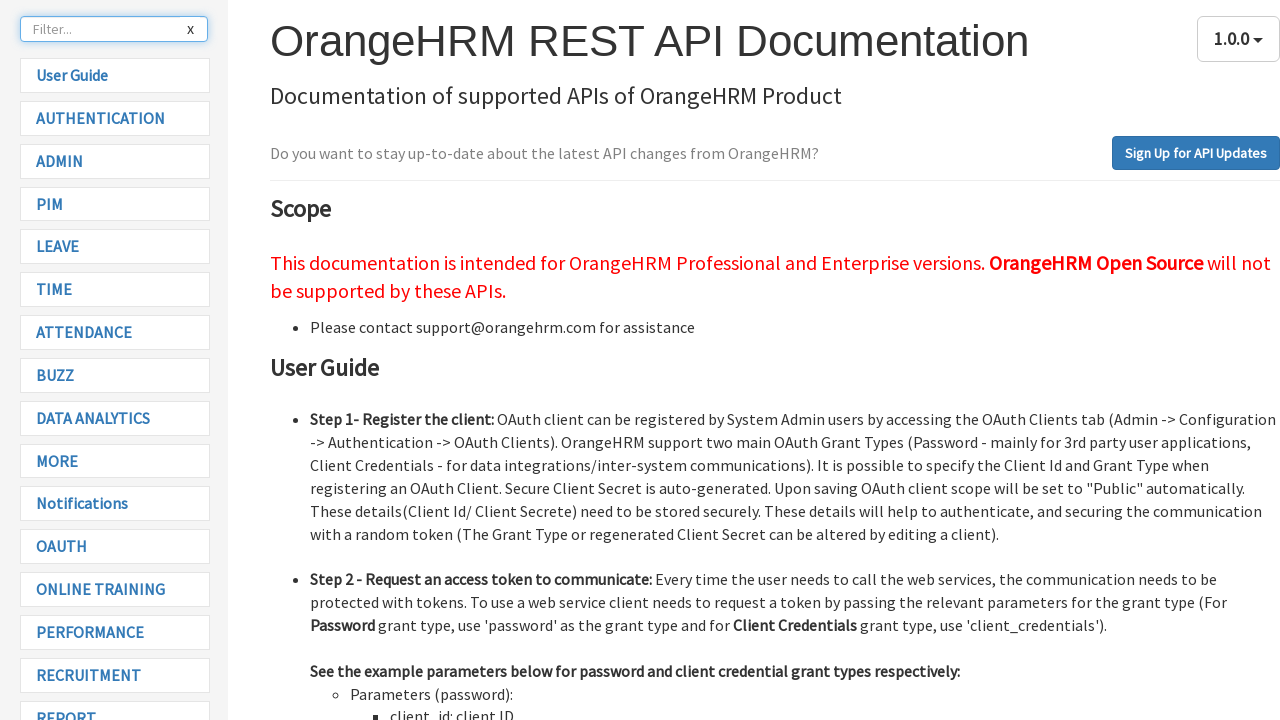

Located the main heading element
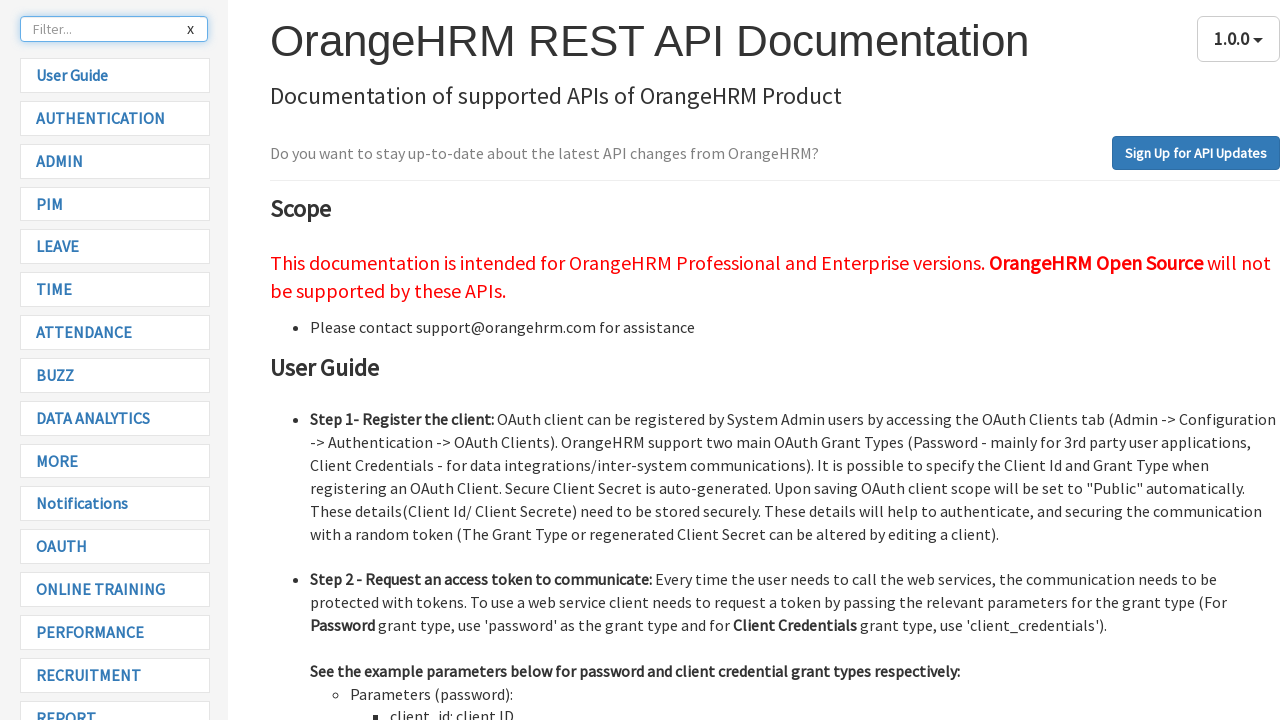

Verified heading text matches 'OrangeHRM REST API Documentation'
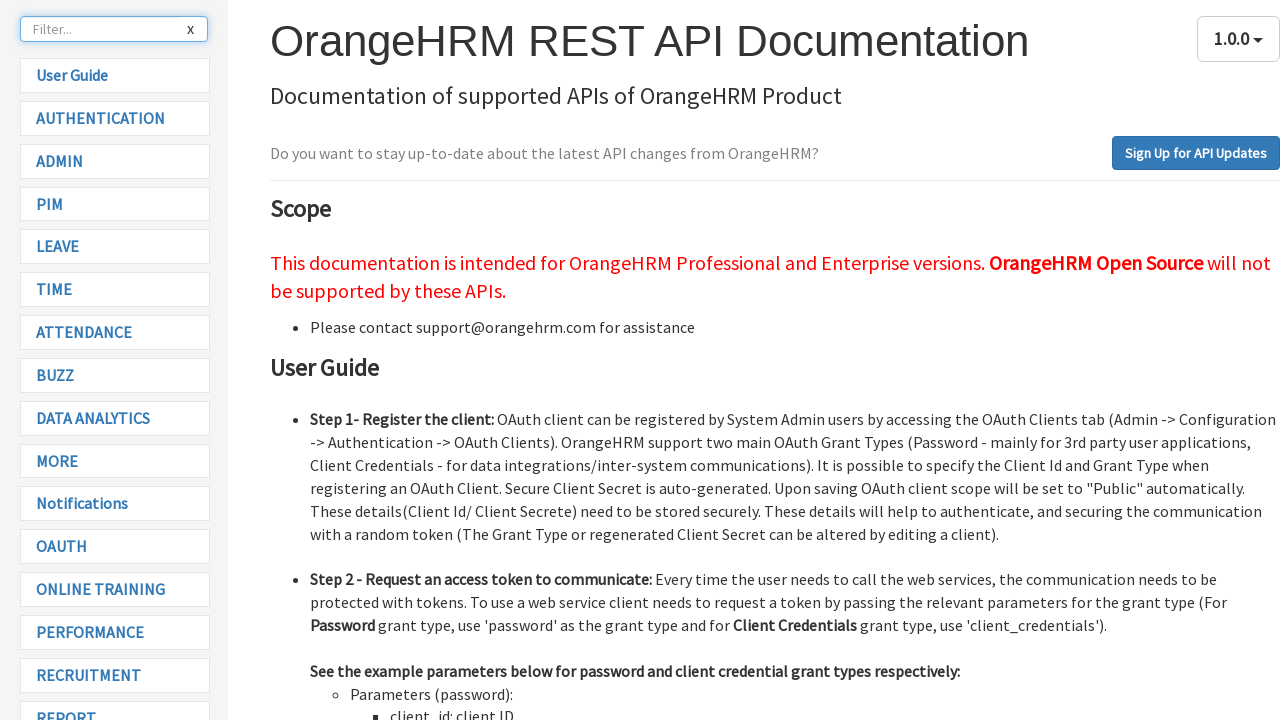

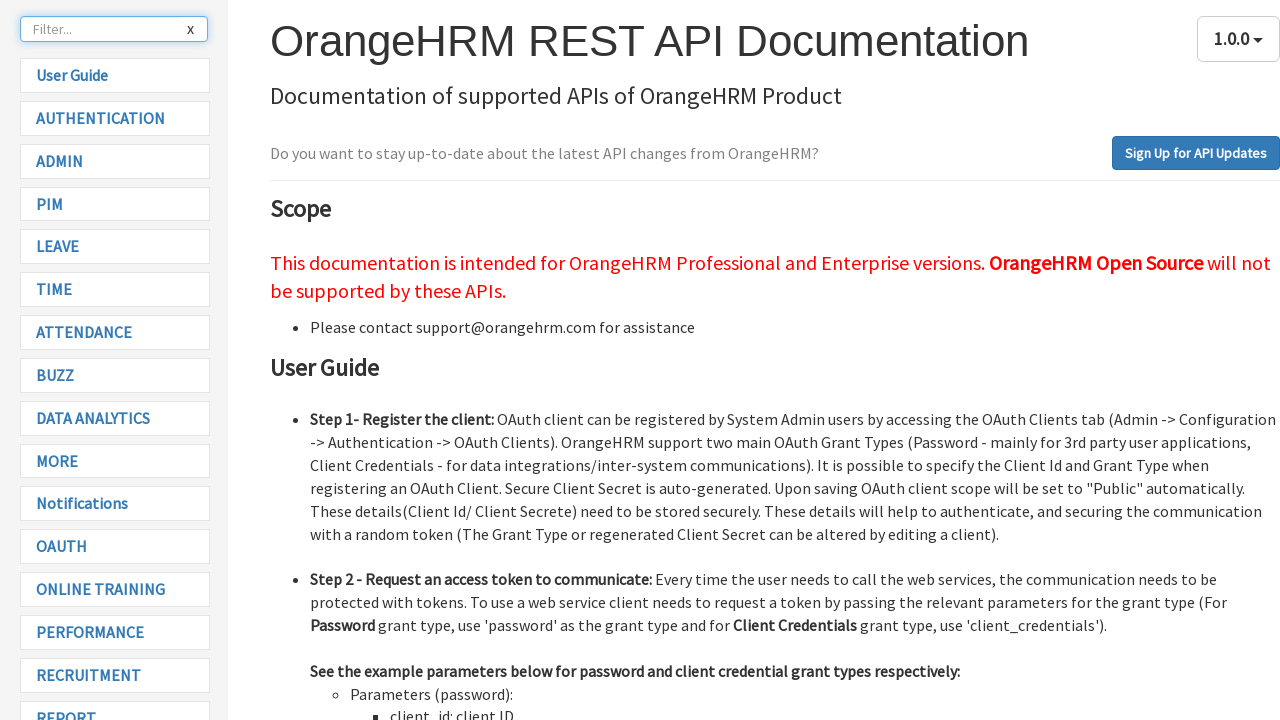